Navigates to the Selenium website and clicks on the Downloads link to test navigation functionality

Starting URL: https://www.selenium.dev/

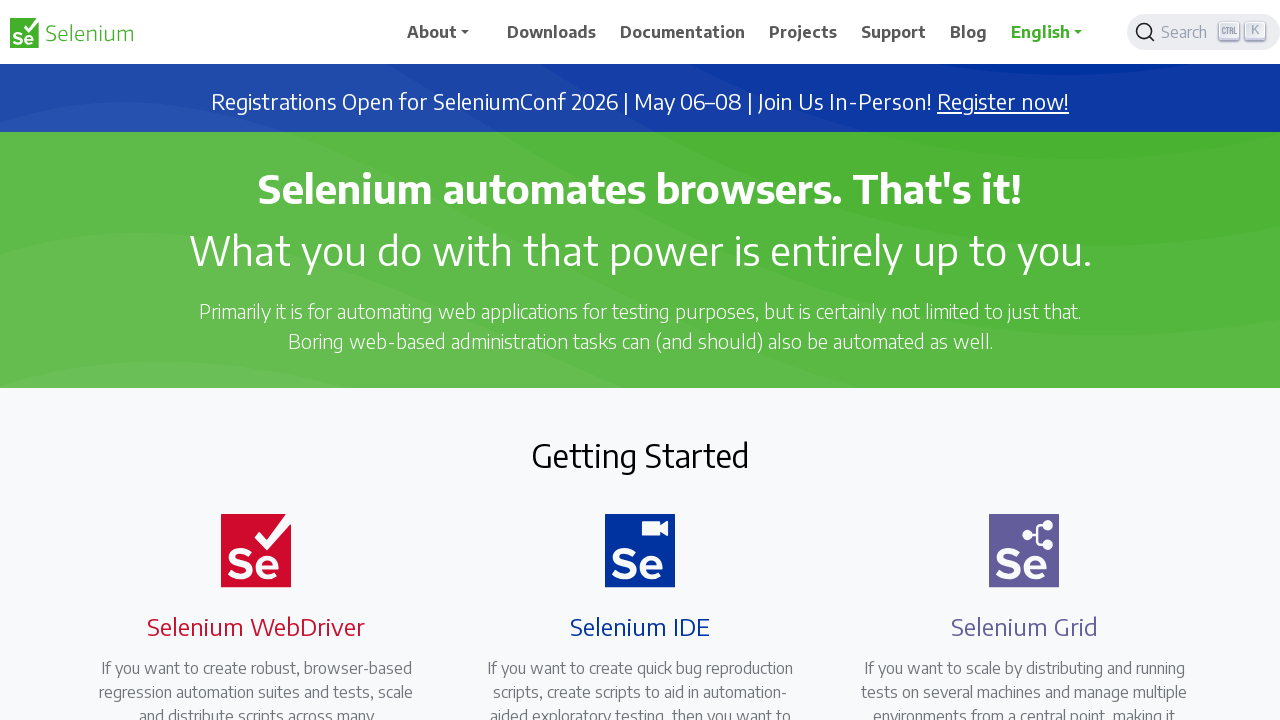

Clicked on the Downloads link at (552, 32) on text=Downloads
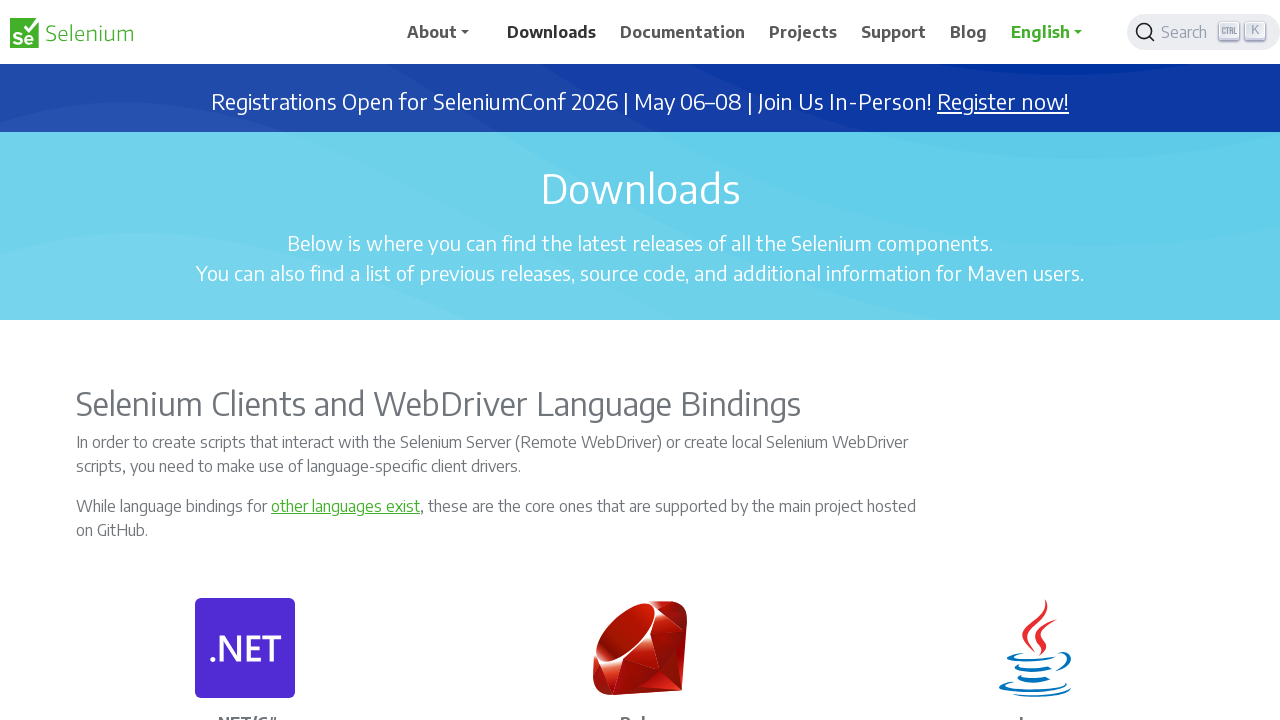

Navigation completed and page loaded
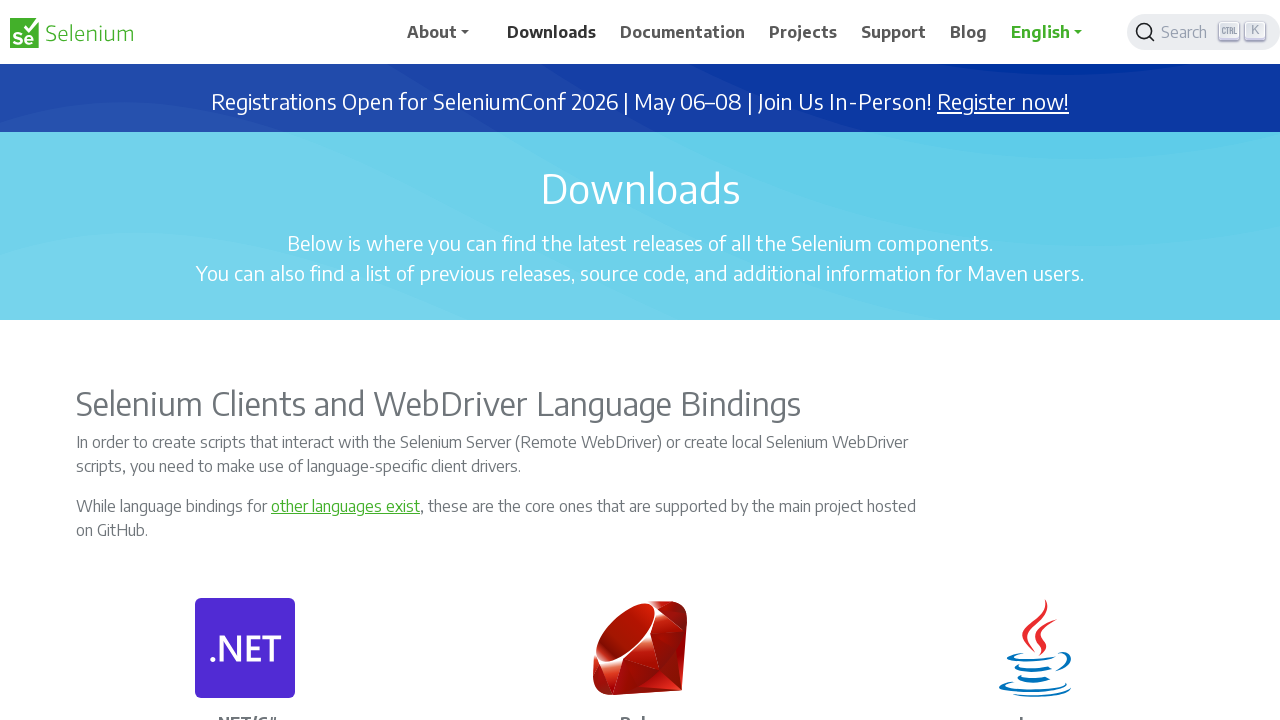

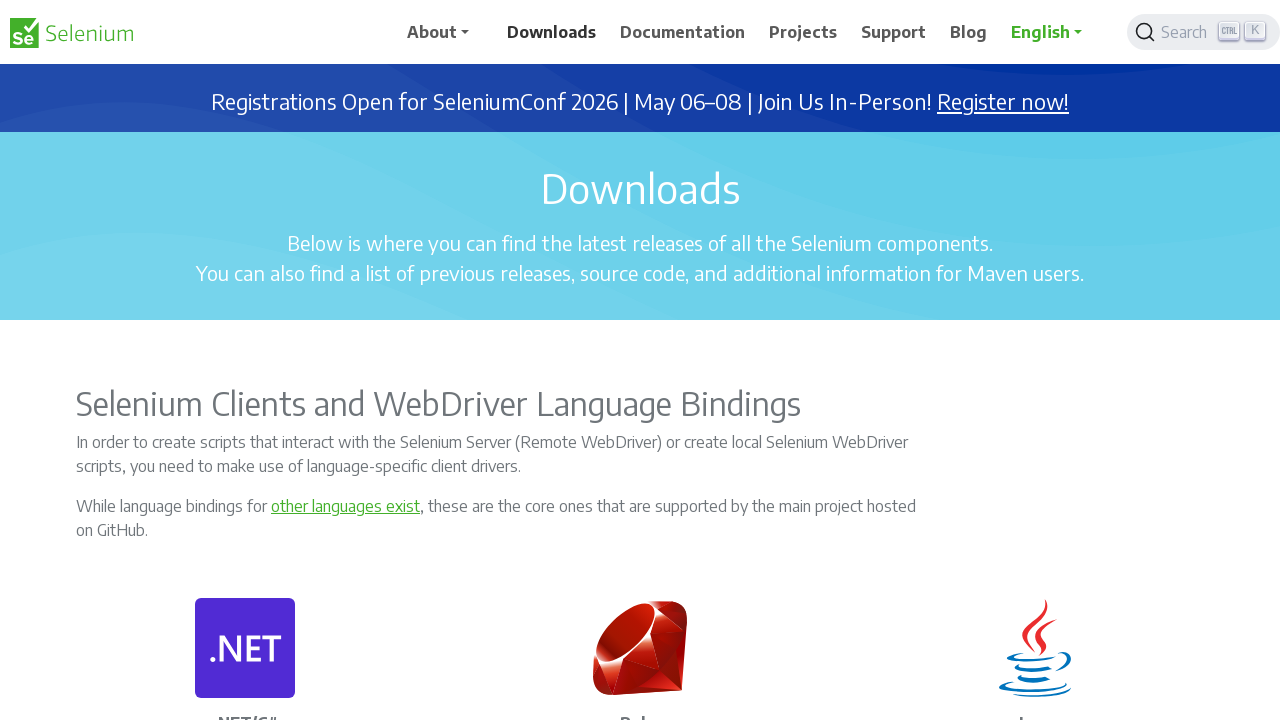